Navigates to SQL certification exam course page on W3Schools

Starting URL: https://courses.w3schools.com/browse/certifications/courses/sql-certification-exam

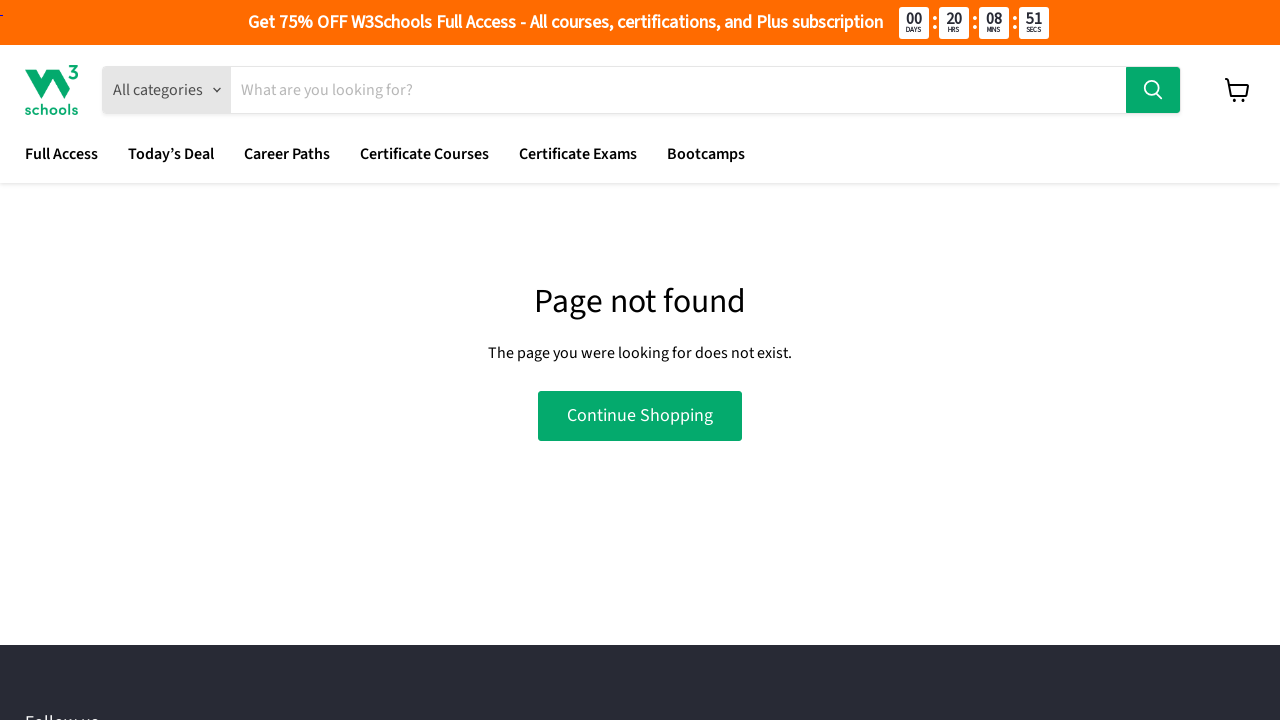

Waited for page to load (domcontentloaded state)
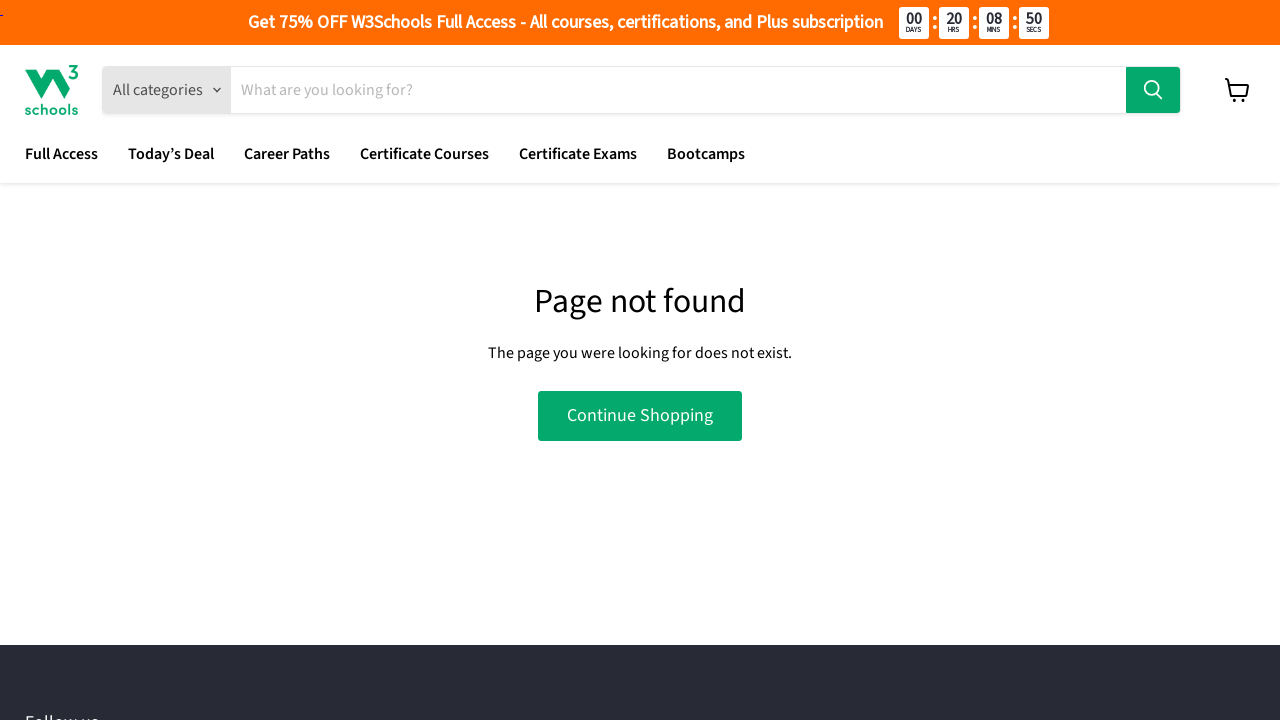

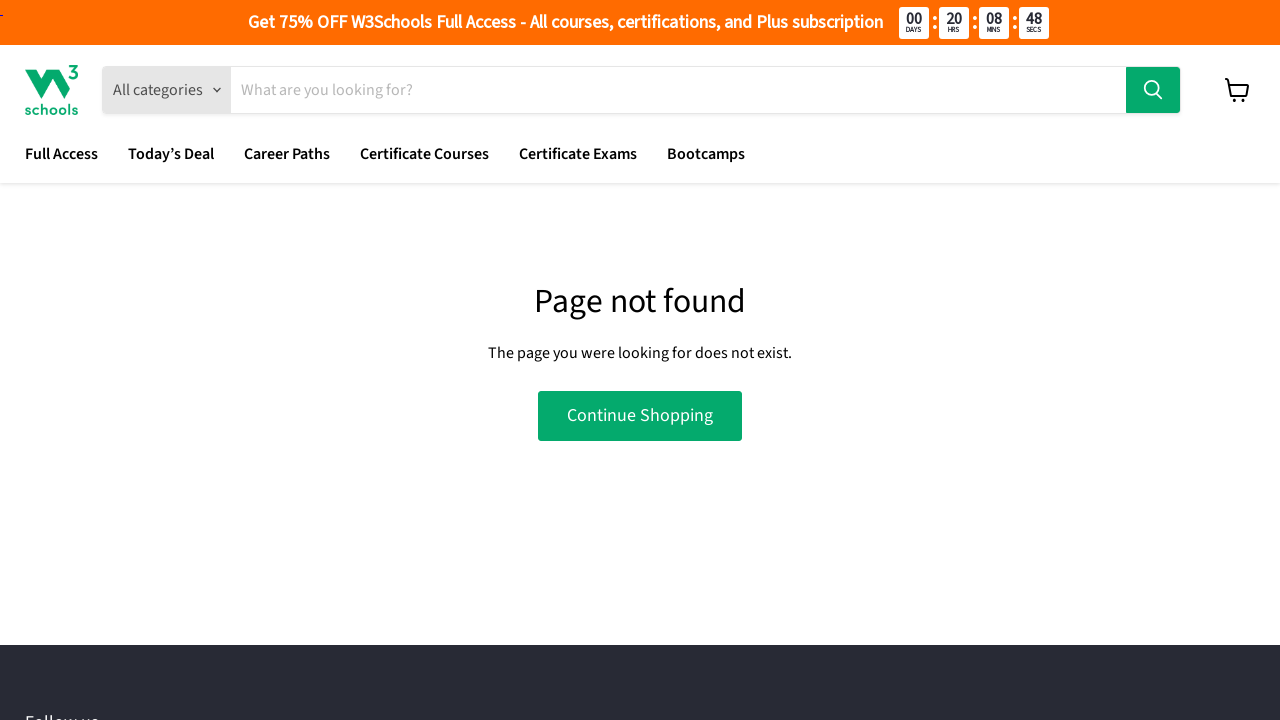